Tests clicking a simple button on a QA practice website by locating and clicking a submit button

Starting URL: https://www.qa-practice.com/elements/button/simple

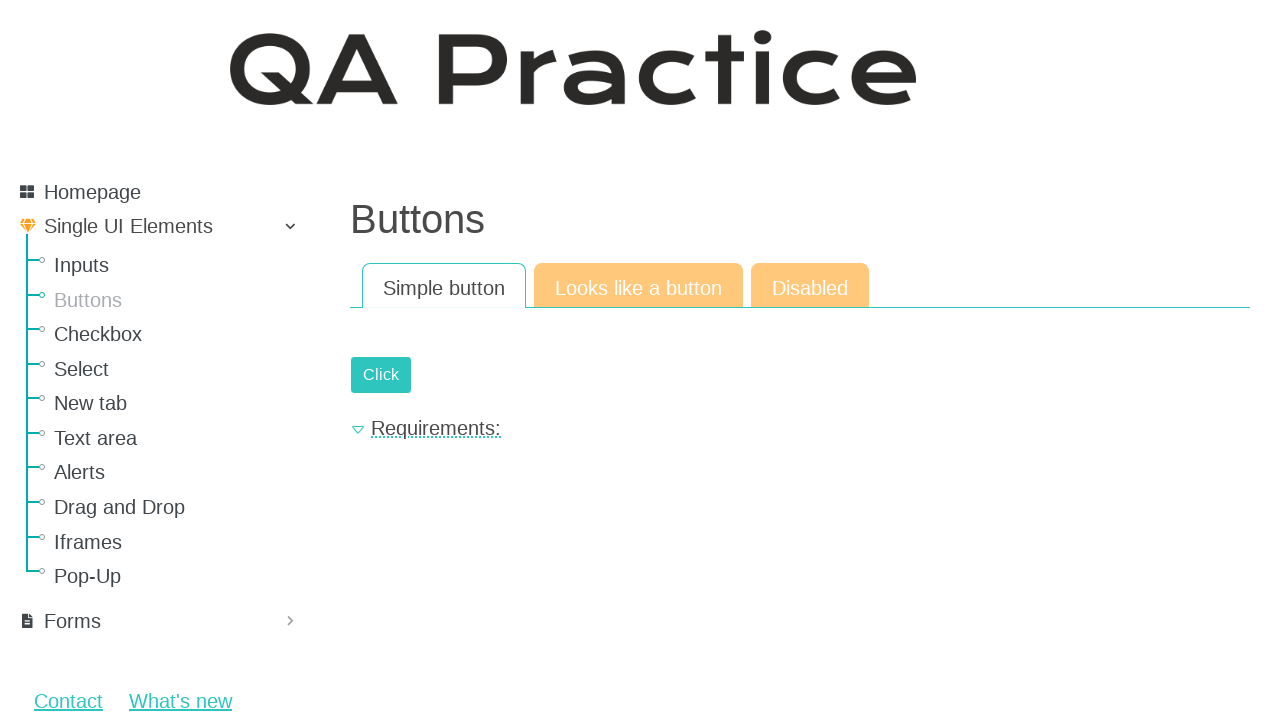

Clicked the submit button on the simple button click practice page at (381, 375) on #submit-id-submit
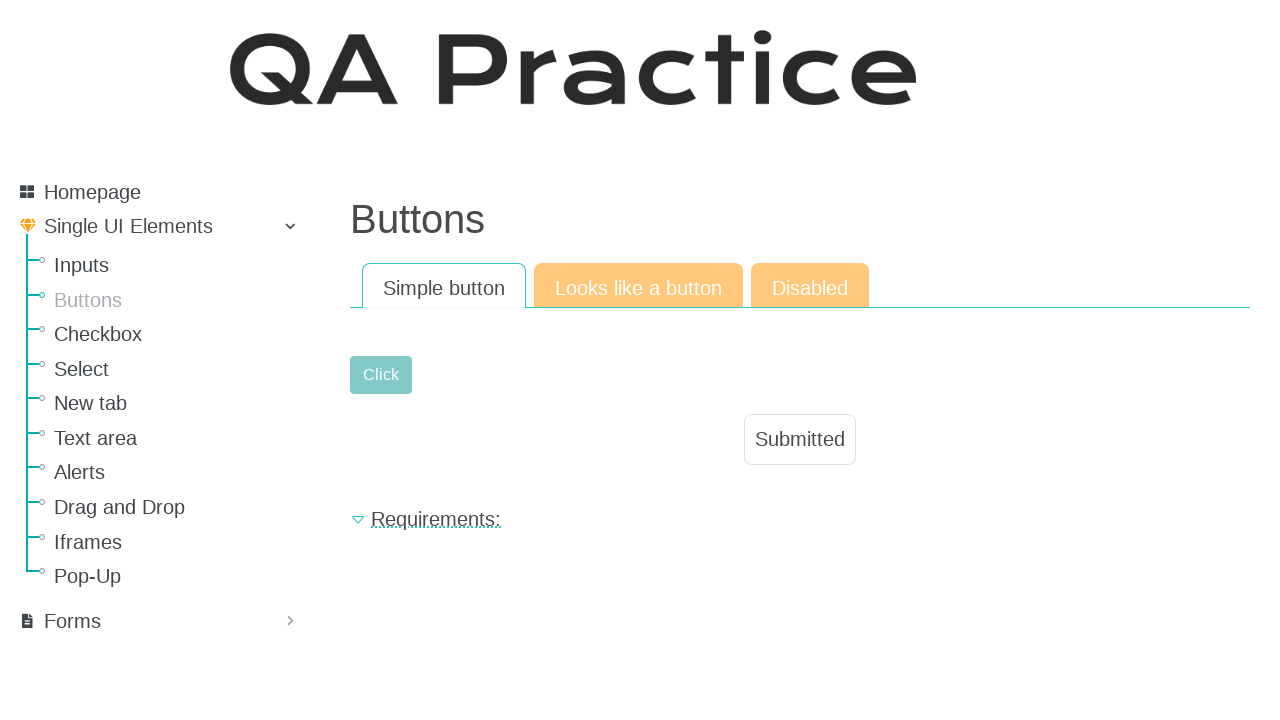

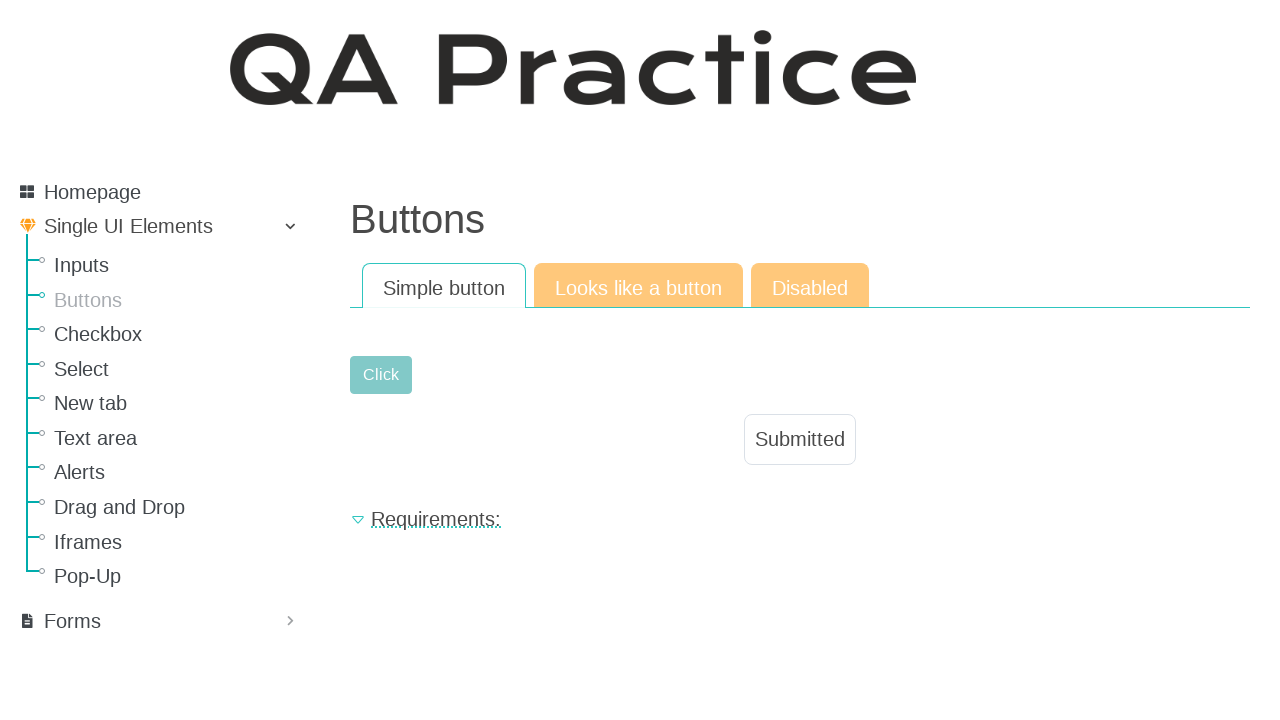